Tests a data types form by filling all fields except zip code, submitting the form, and verifying that the zip code field shows an error (alert-danger) while all other filled fields show success (alert-success).

Starting URL: https://bonigarcia.dev/selenium-webdriver-java/data-types.html

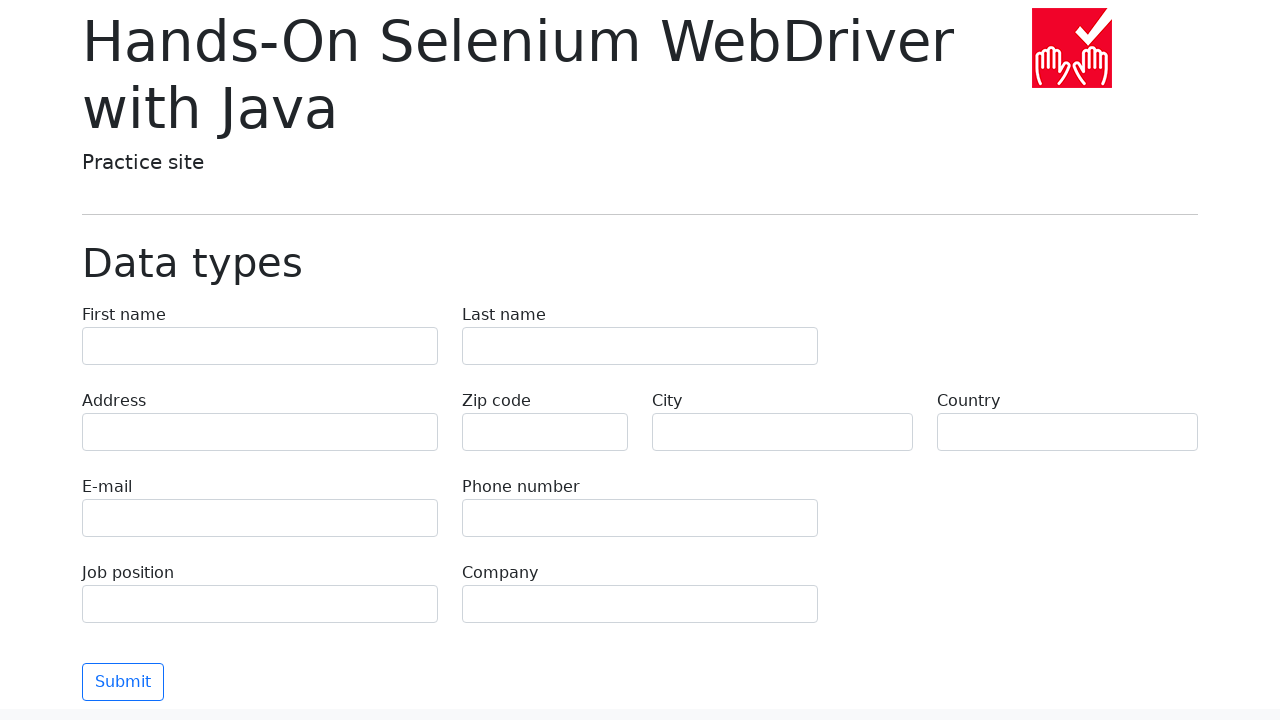

Filled first name field with 'Иван' on input[name='first-name']
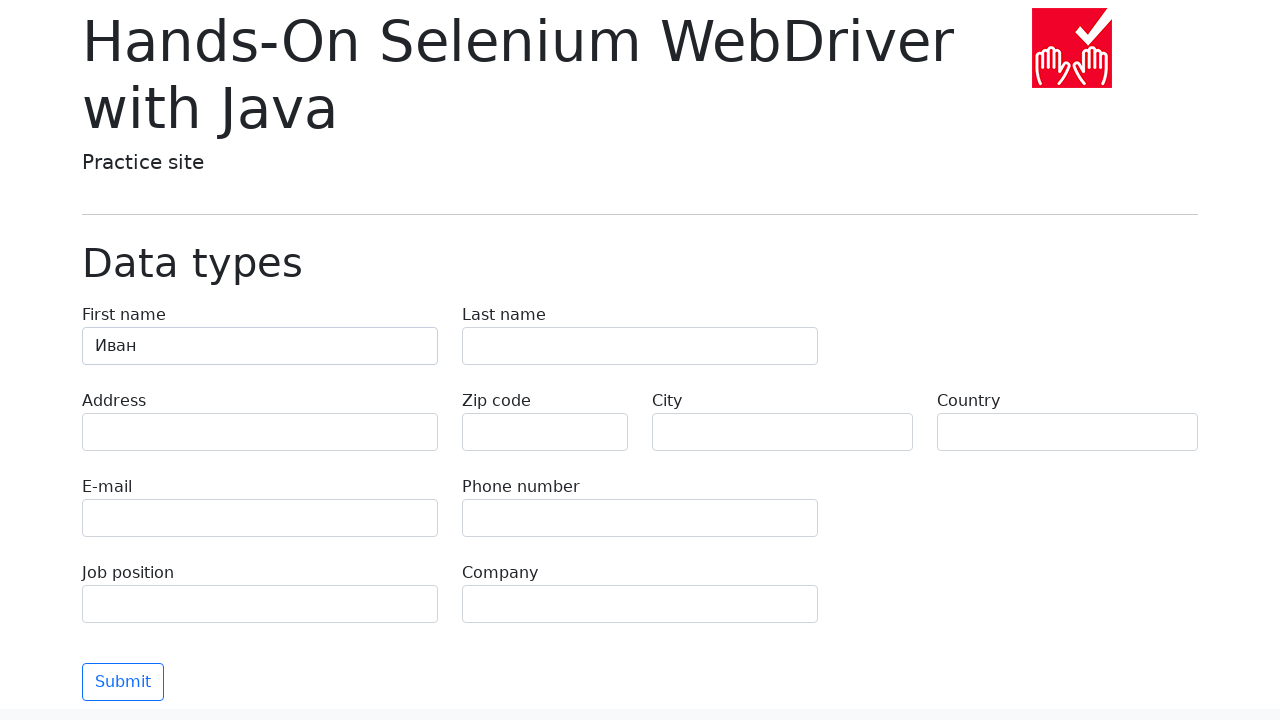

Filled last name field with 'Петров' on input[name='last-name']
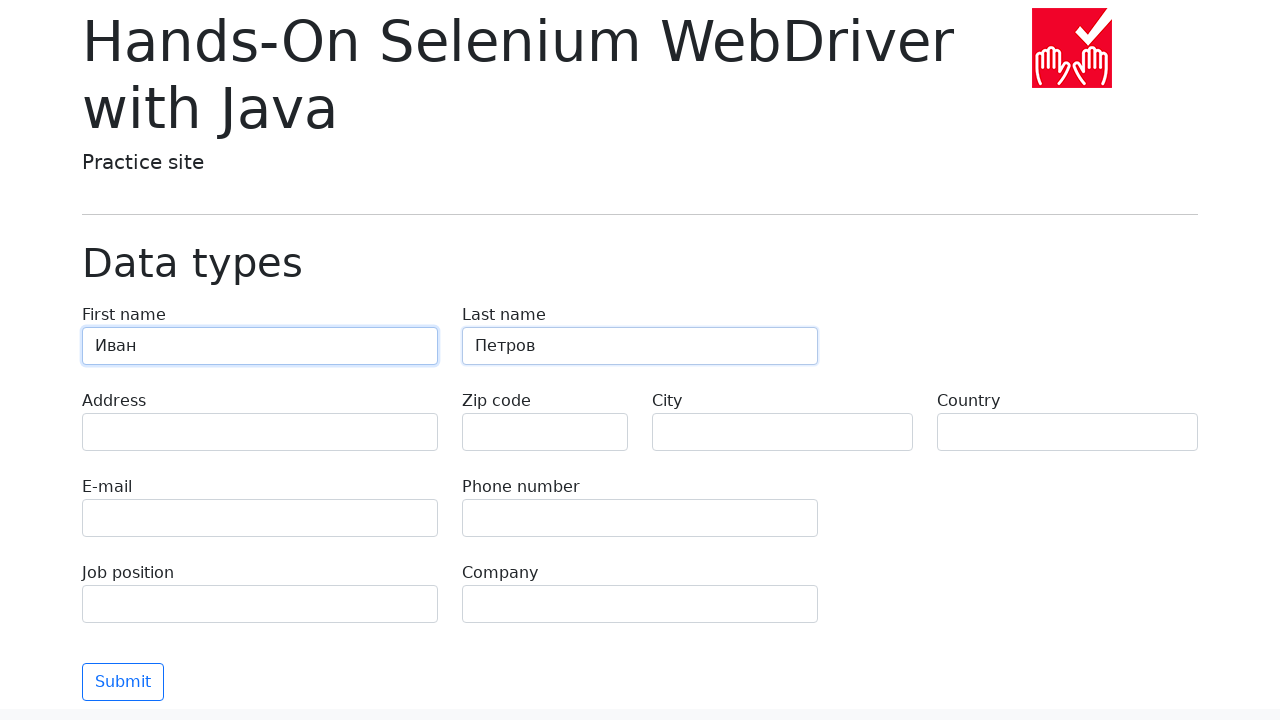

Filled address field with 'Ленина, 55-3' on input[name='address']
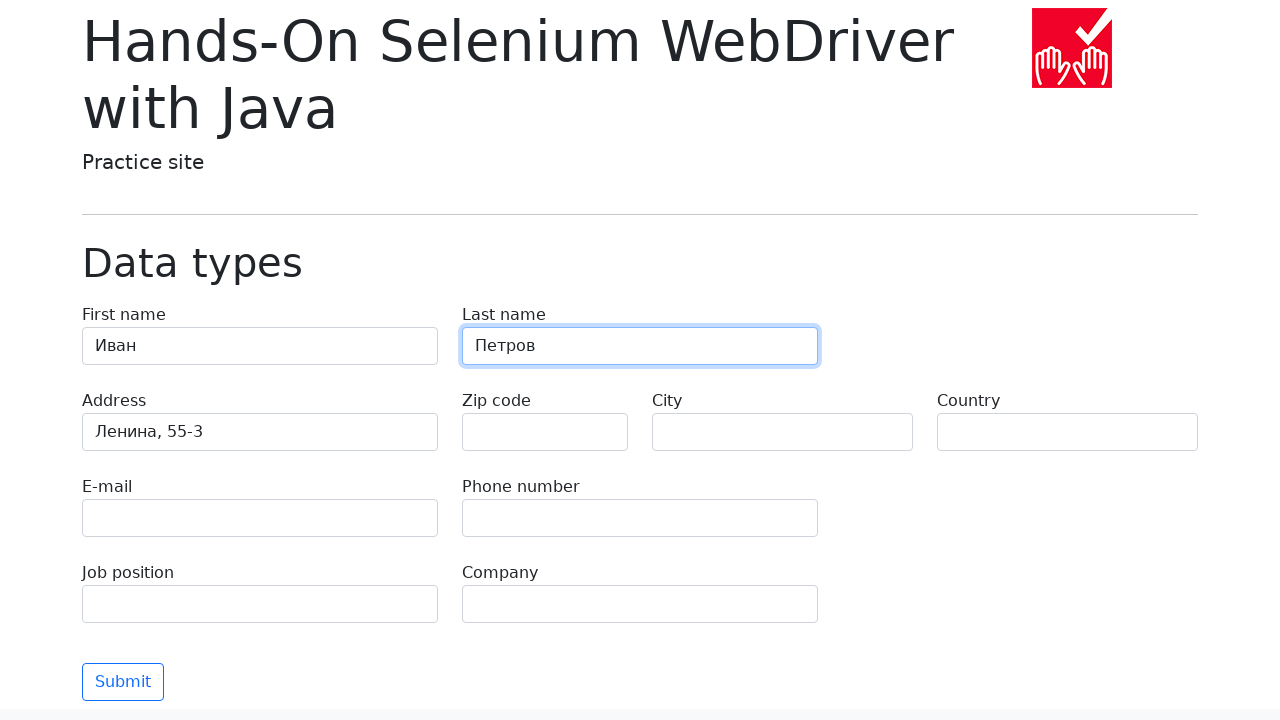

Filled email field with 'test@skypro.com' on input[name='e-mail']
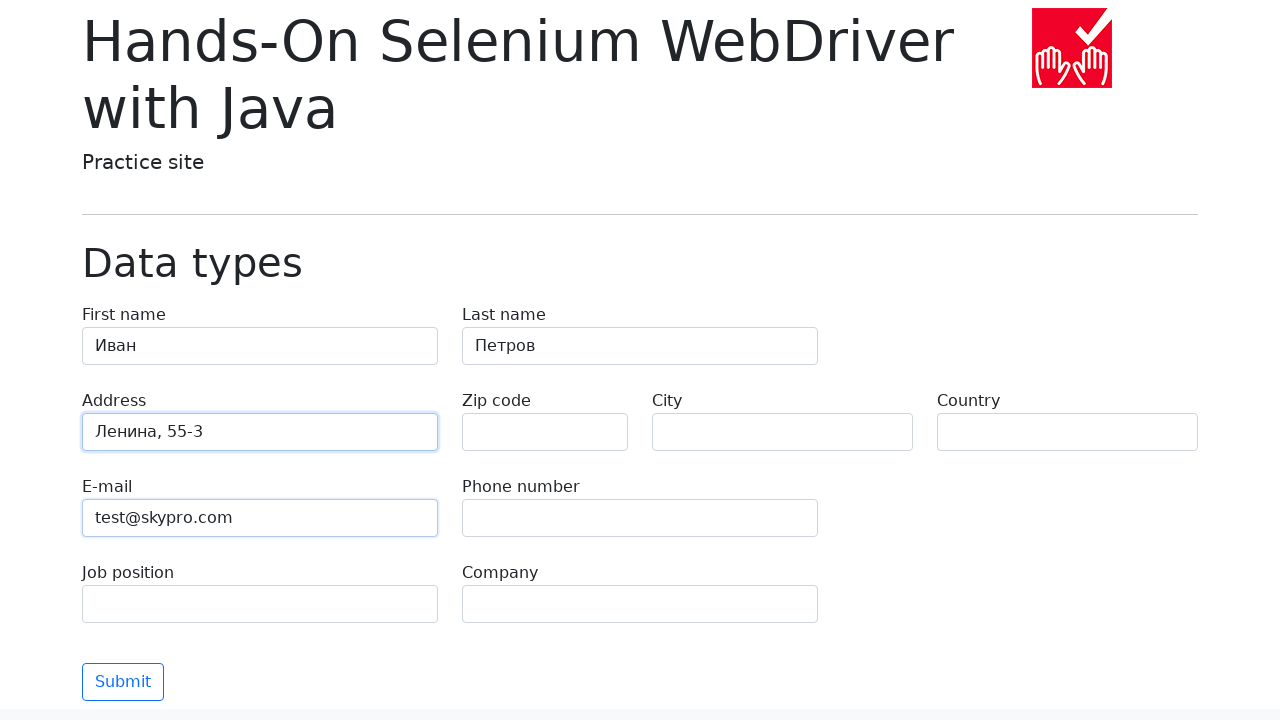

Filled job position field with 'QA' on input[name='job-position']
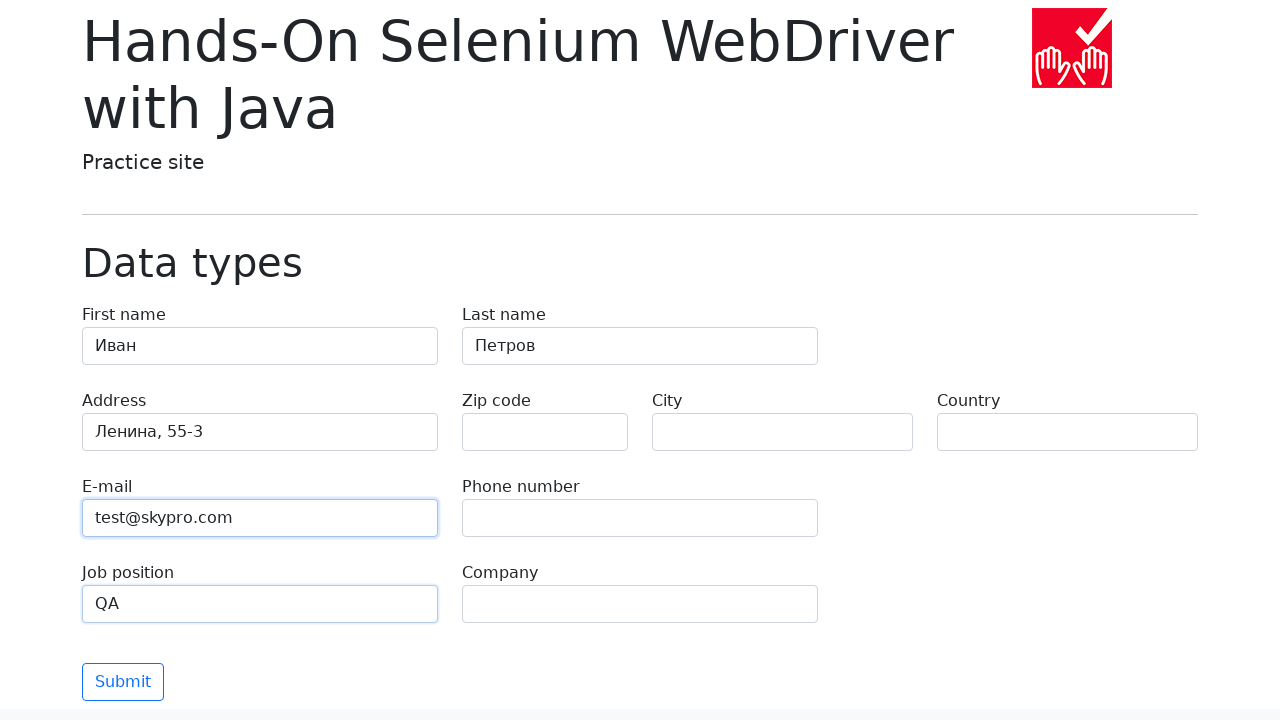

Filled city field with 'Москва' on input[name='city']
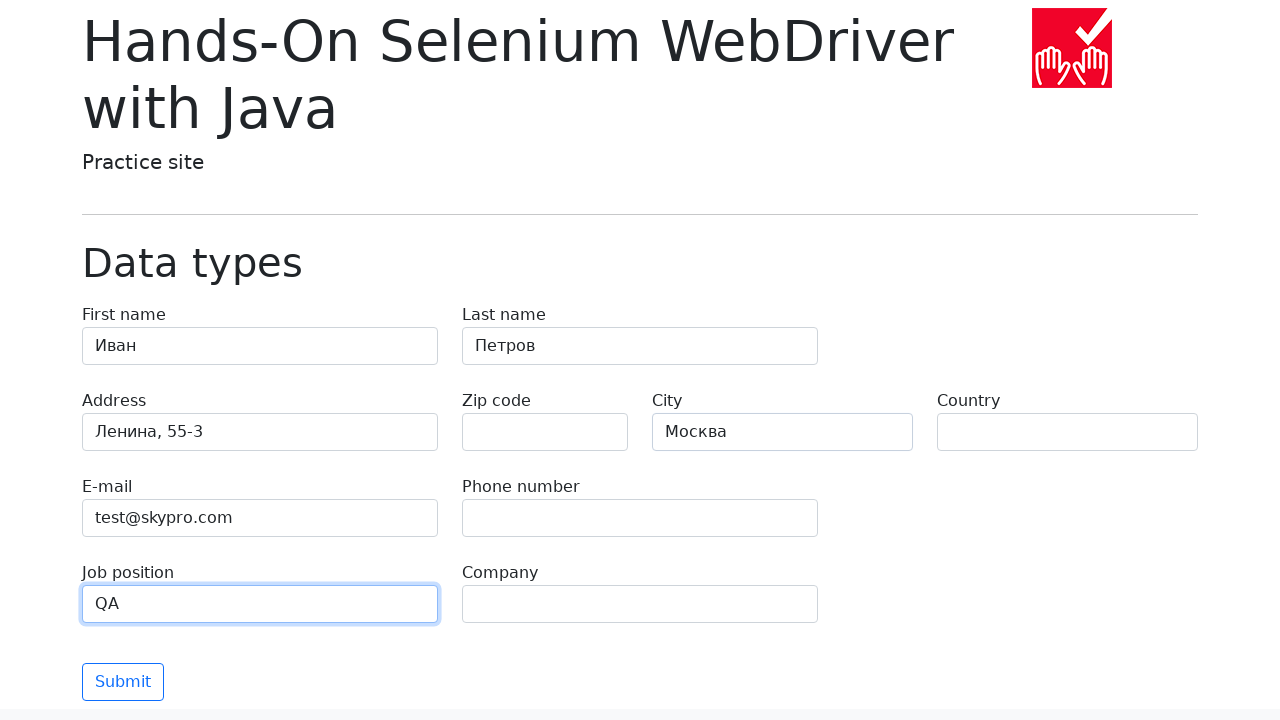

Filled country field with 'Россия' on input[name='country']
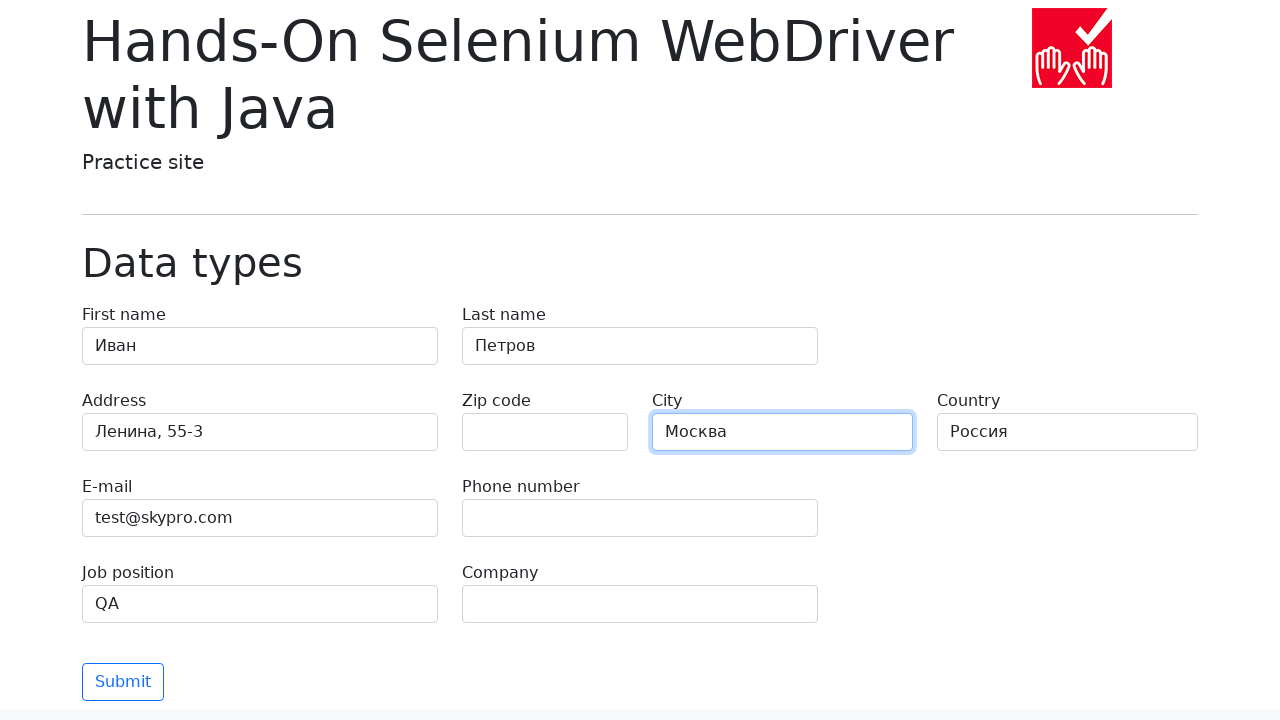

Filled phone field with '+7985899998787' on input[name='phone']
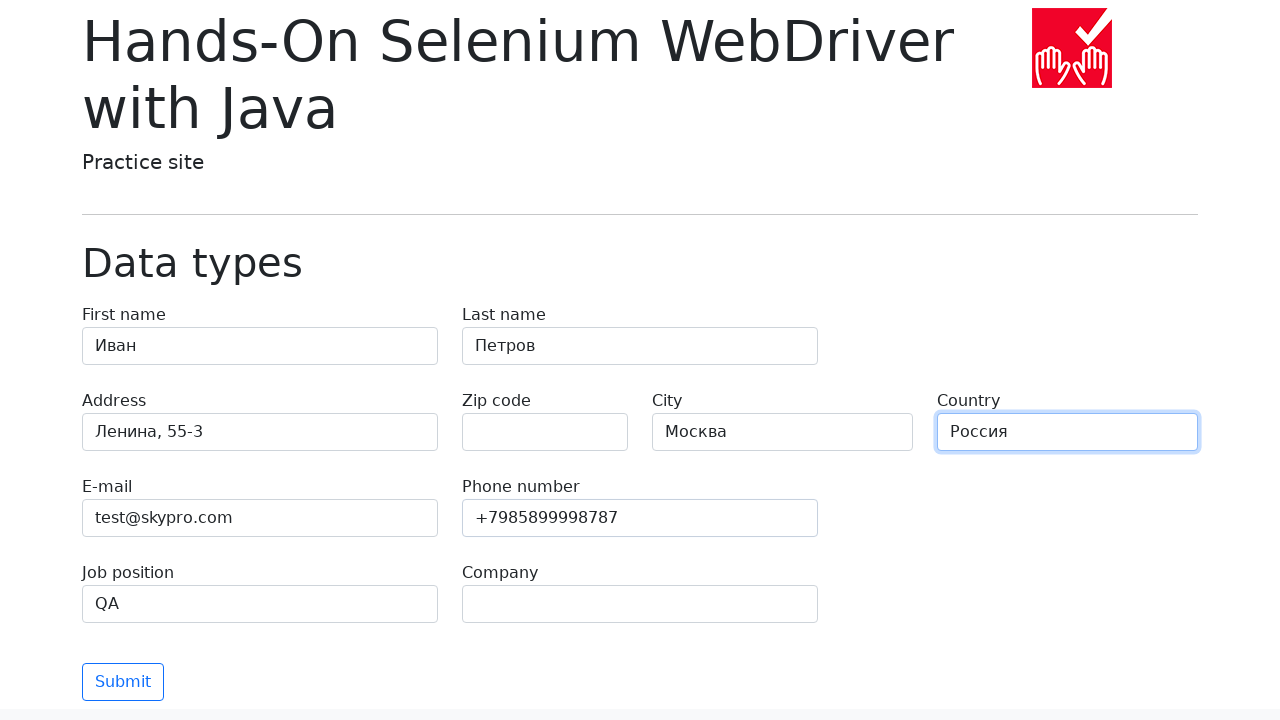

Filled company field with 'SkyPro' on input[name='company']
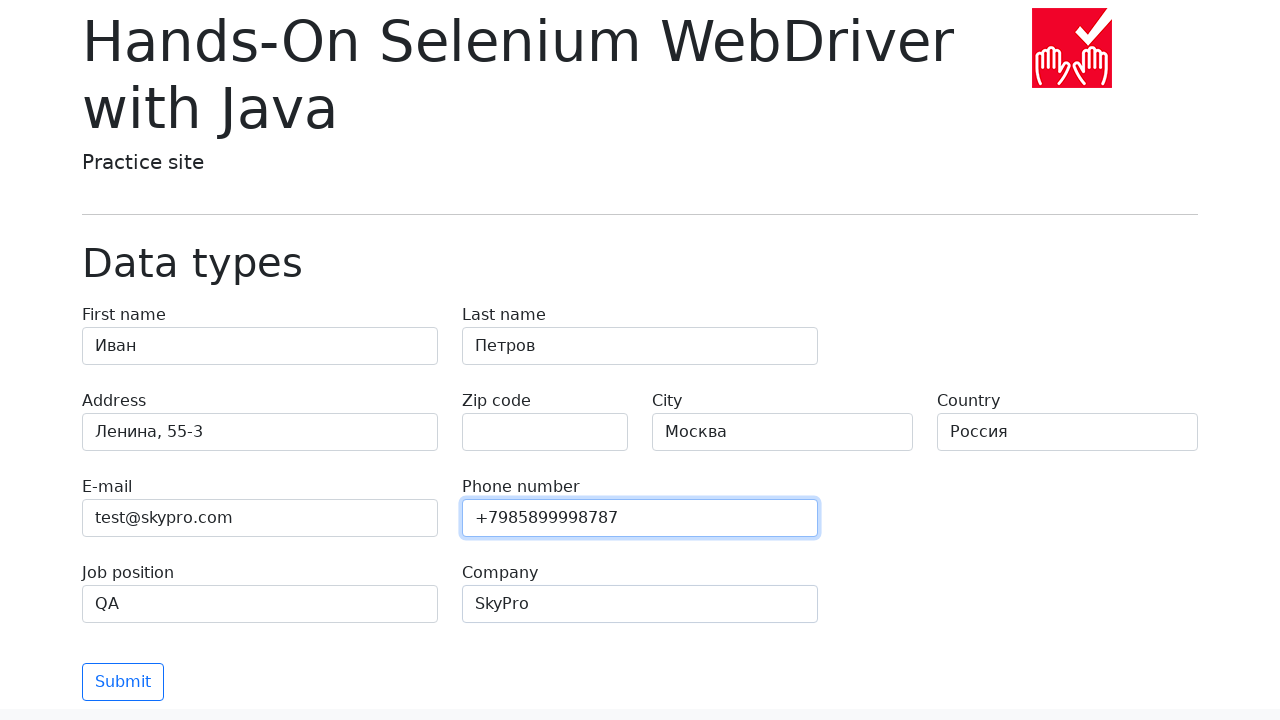

Clicked submit button to submit form at (123, 682) on [type='submit']
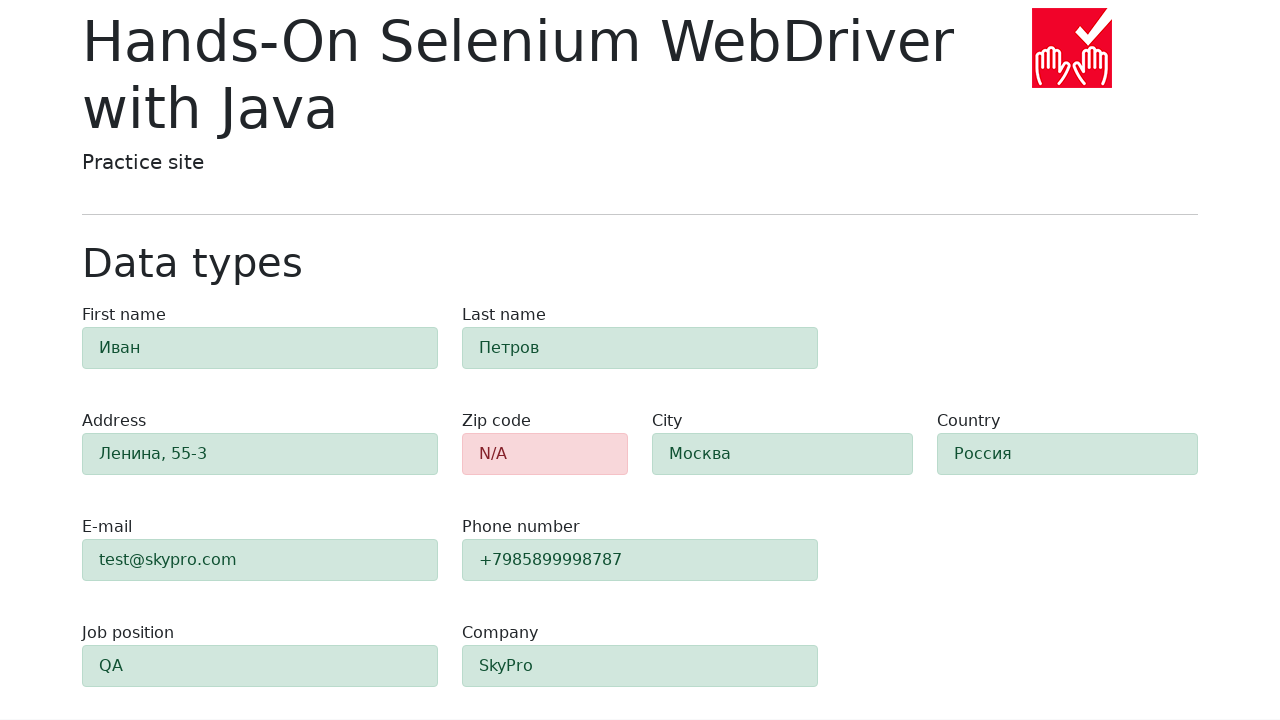

Form validation completed and error states appeared
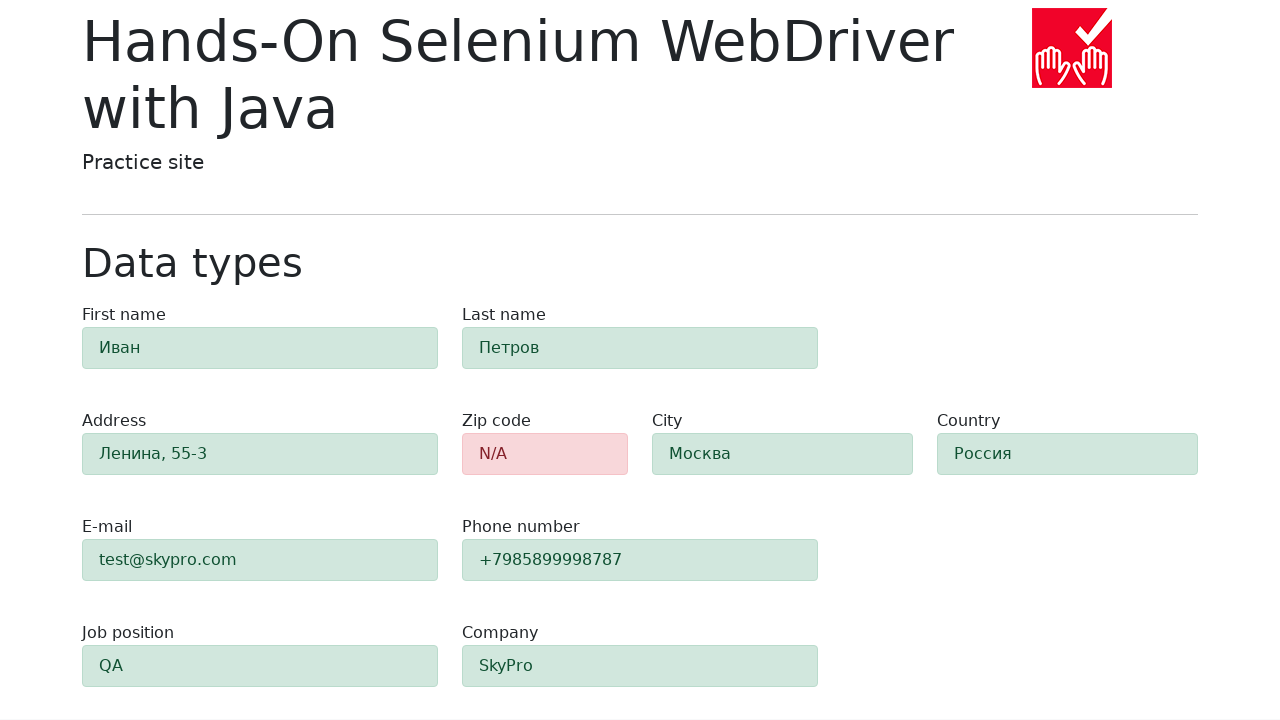

Retrieved zip code field class attribute
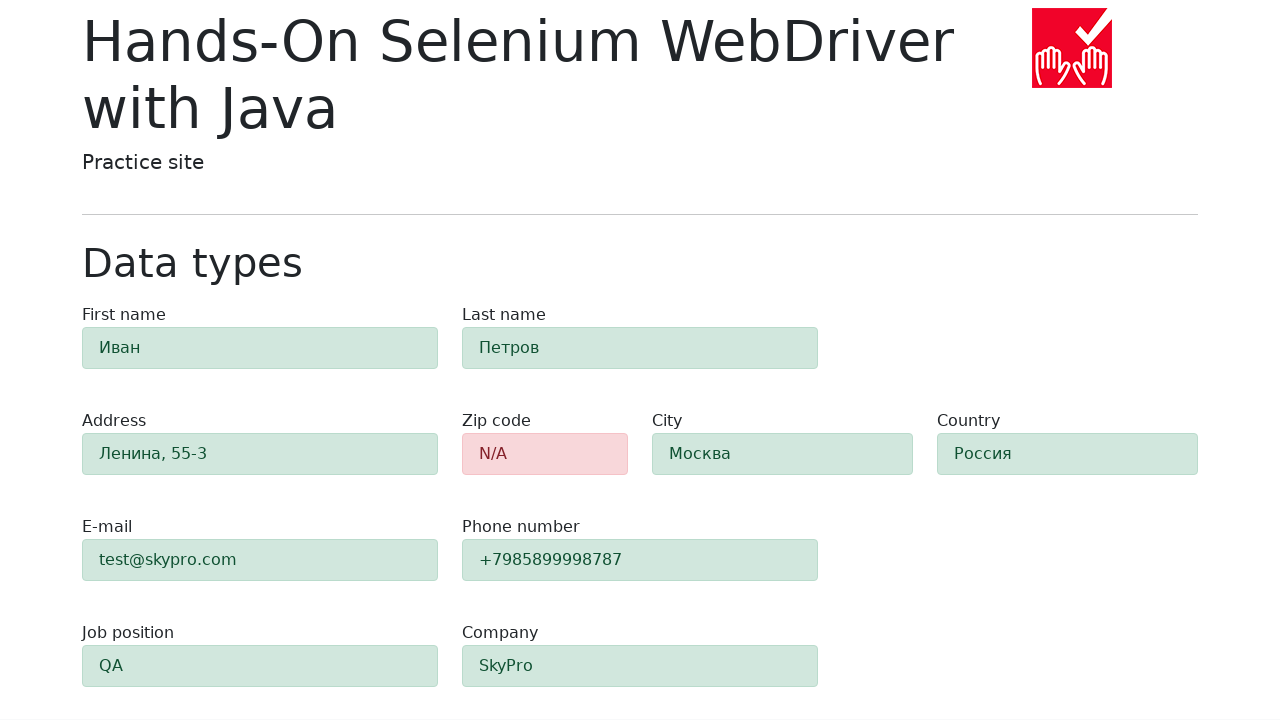

Verified zip code field shows alert-danger status
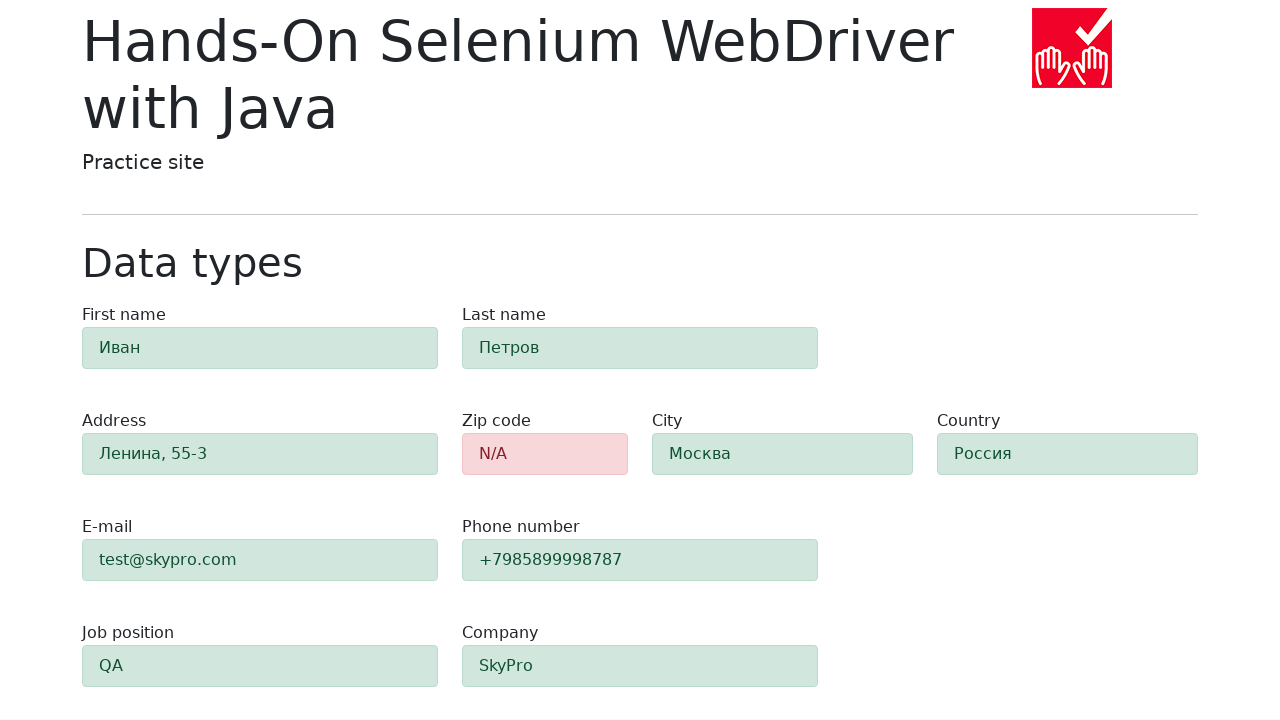

Verified first name field shows alert-success status
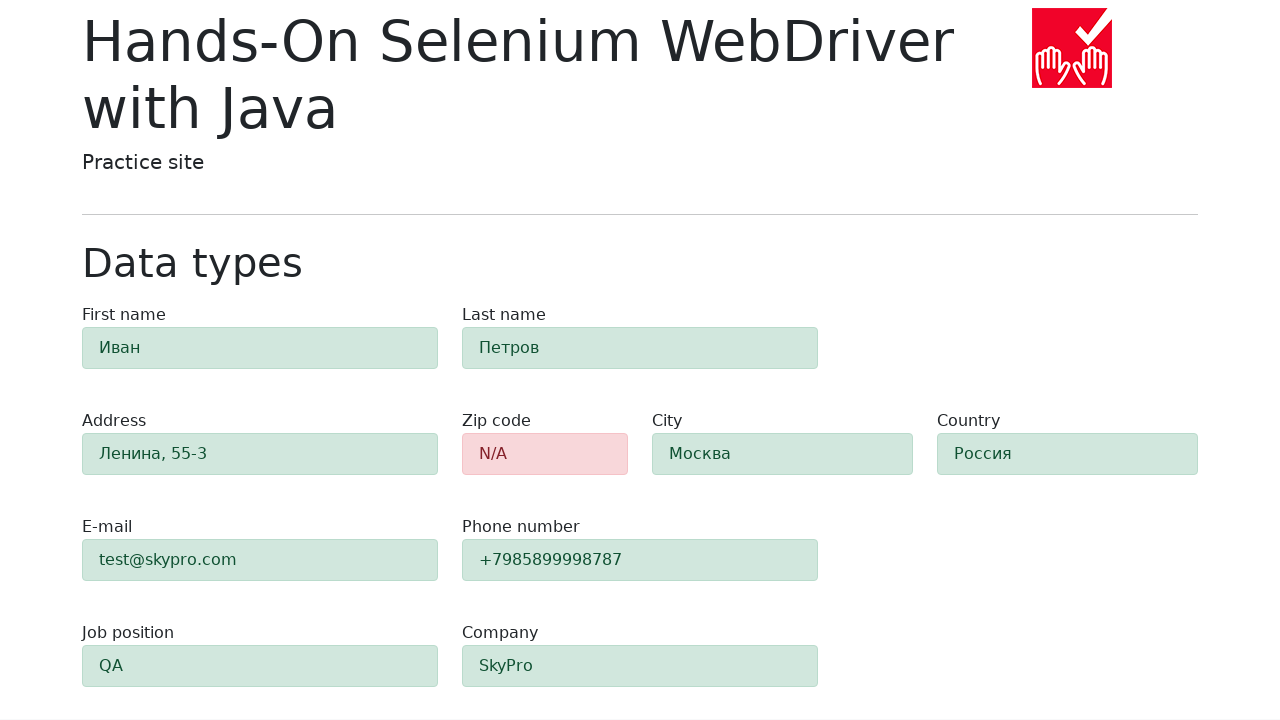

Verified last name field shows alert-success status
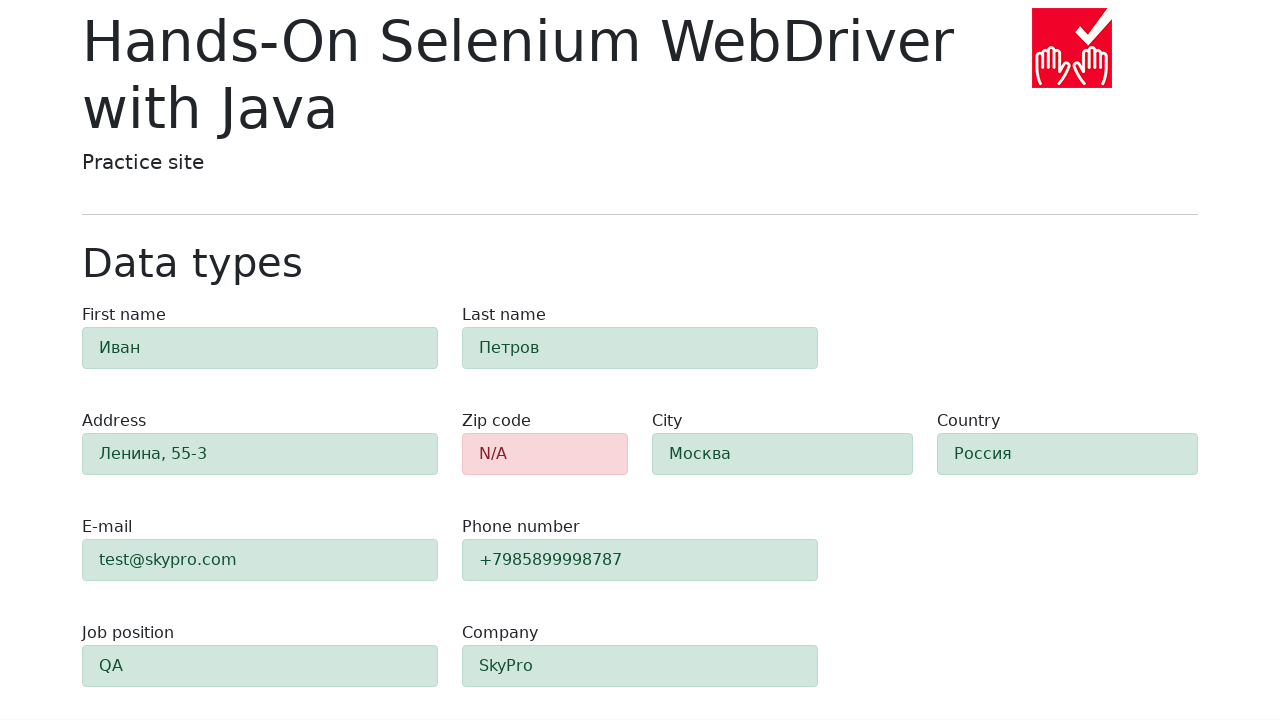

Verified address field shows alert-success status
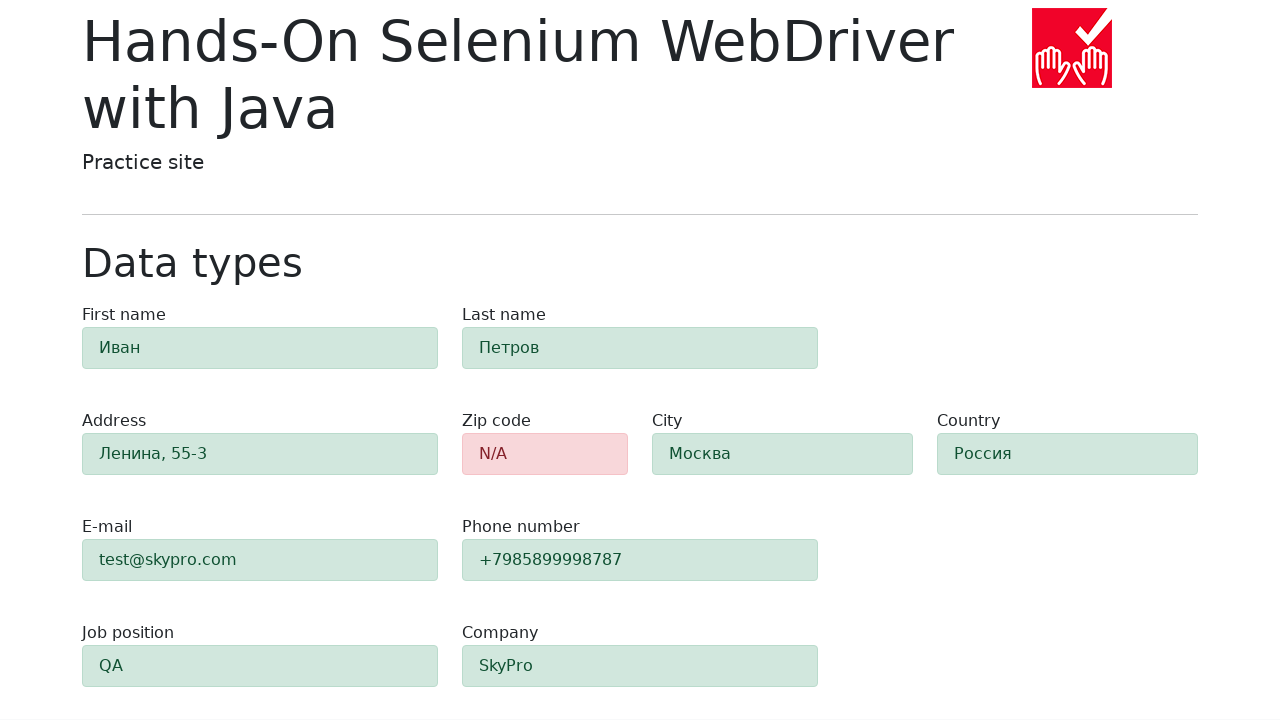

Verified email field shows alert-success status
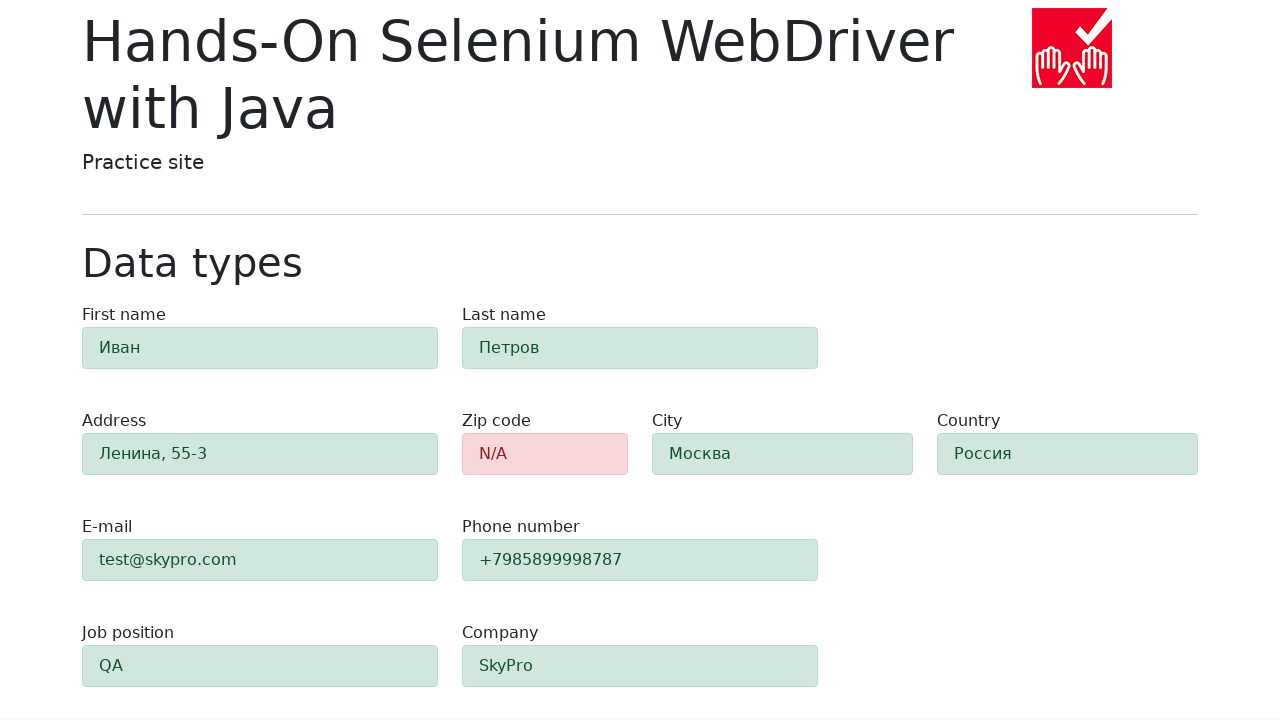

Verified job position field shows alert-success status
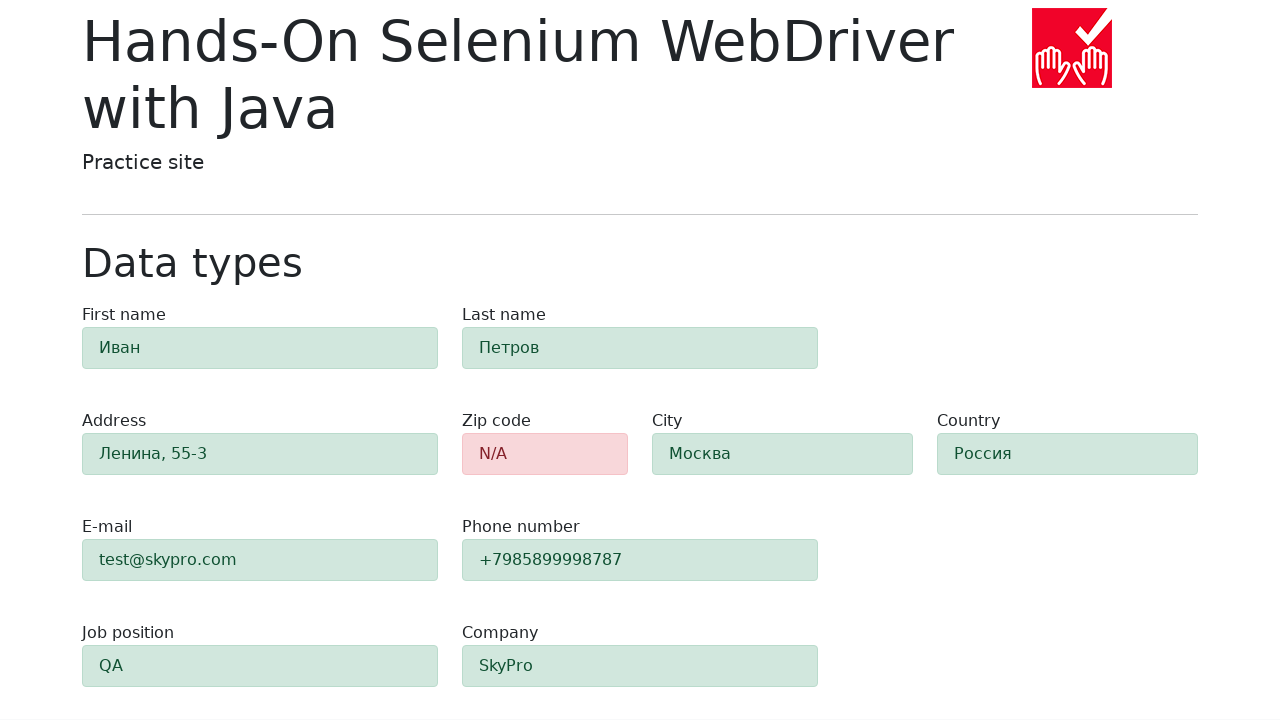

Verified city field shows alert-success status
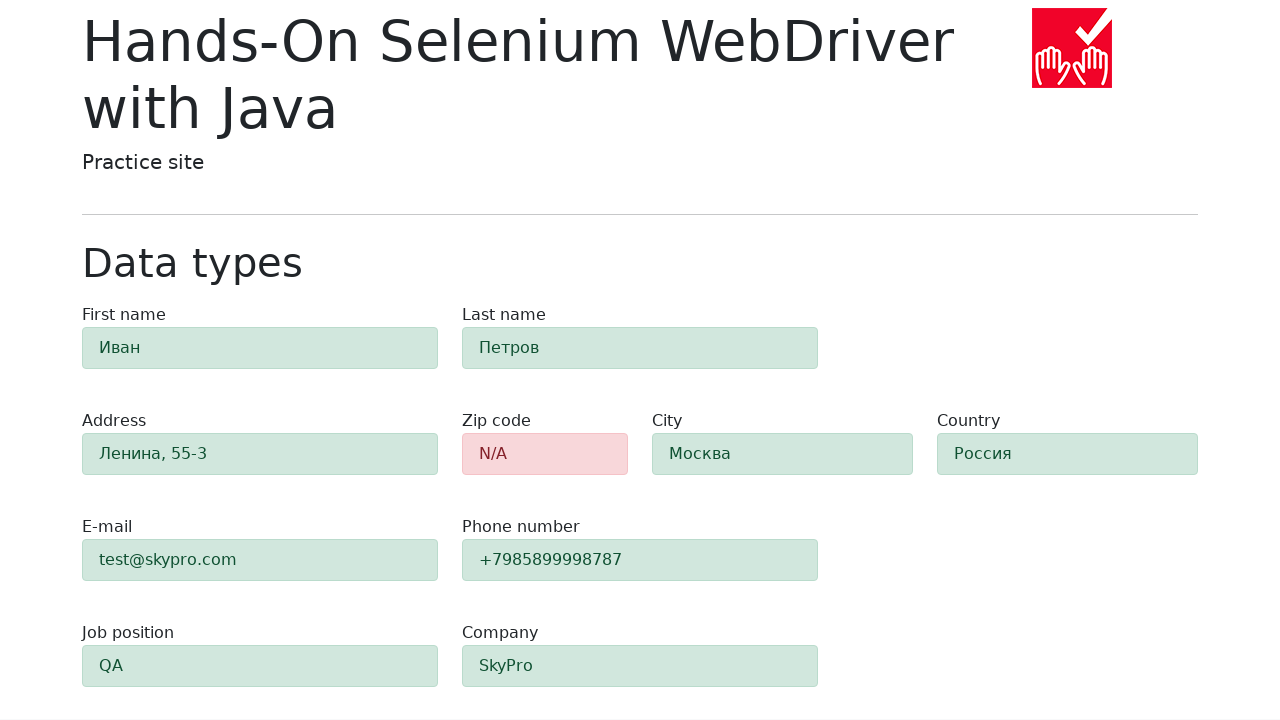

Verified country field shows alert-success status
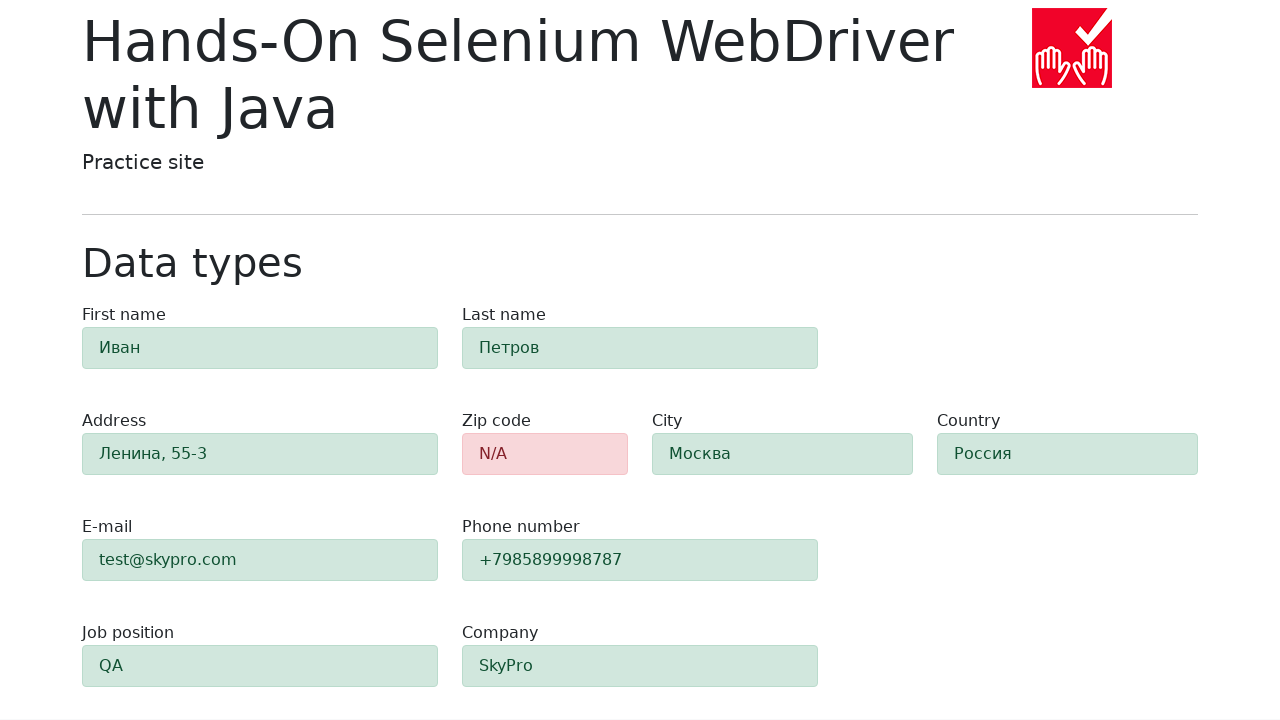

Verified phone field shows alert-success status
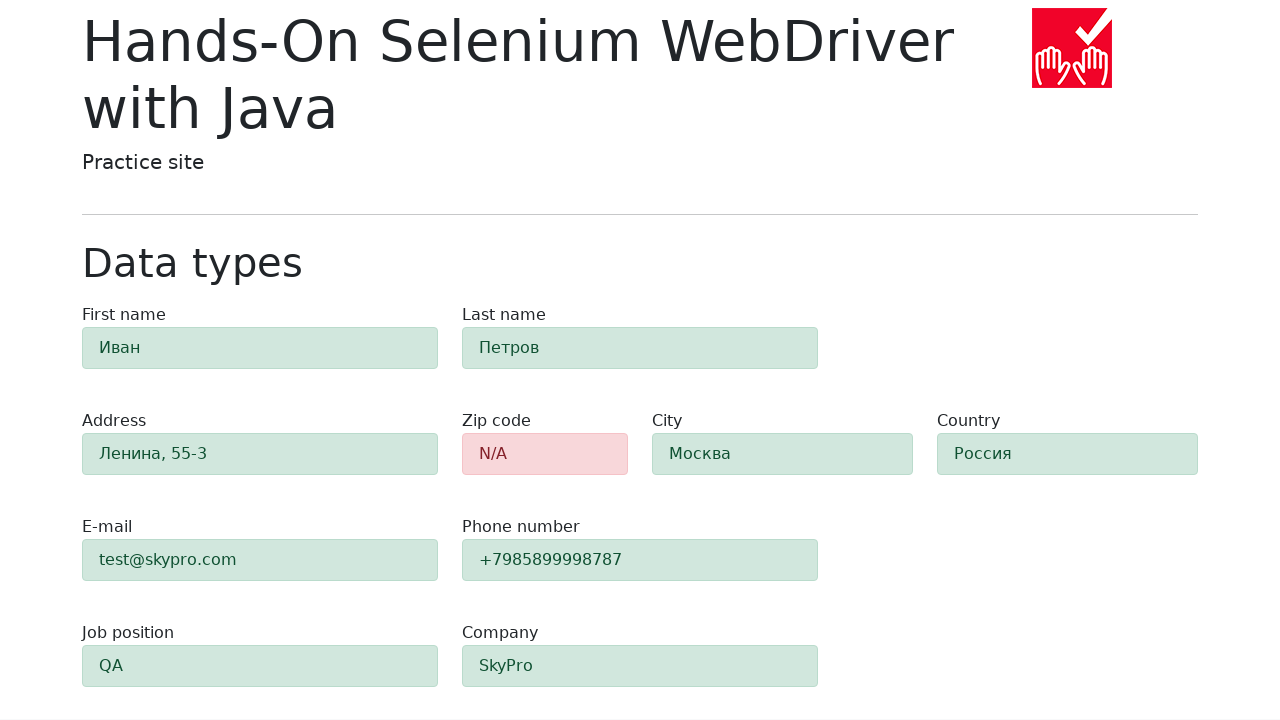

Verified company field shows alert-success status
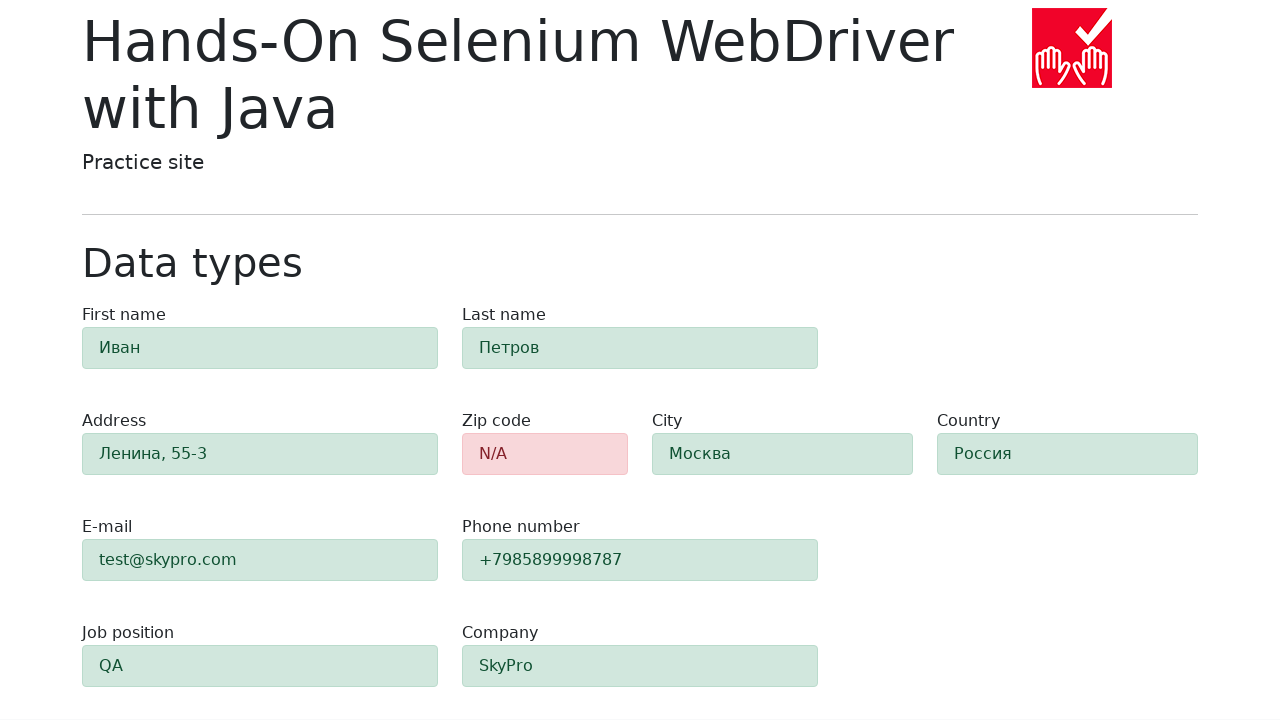

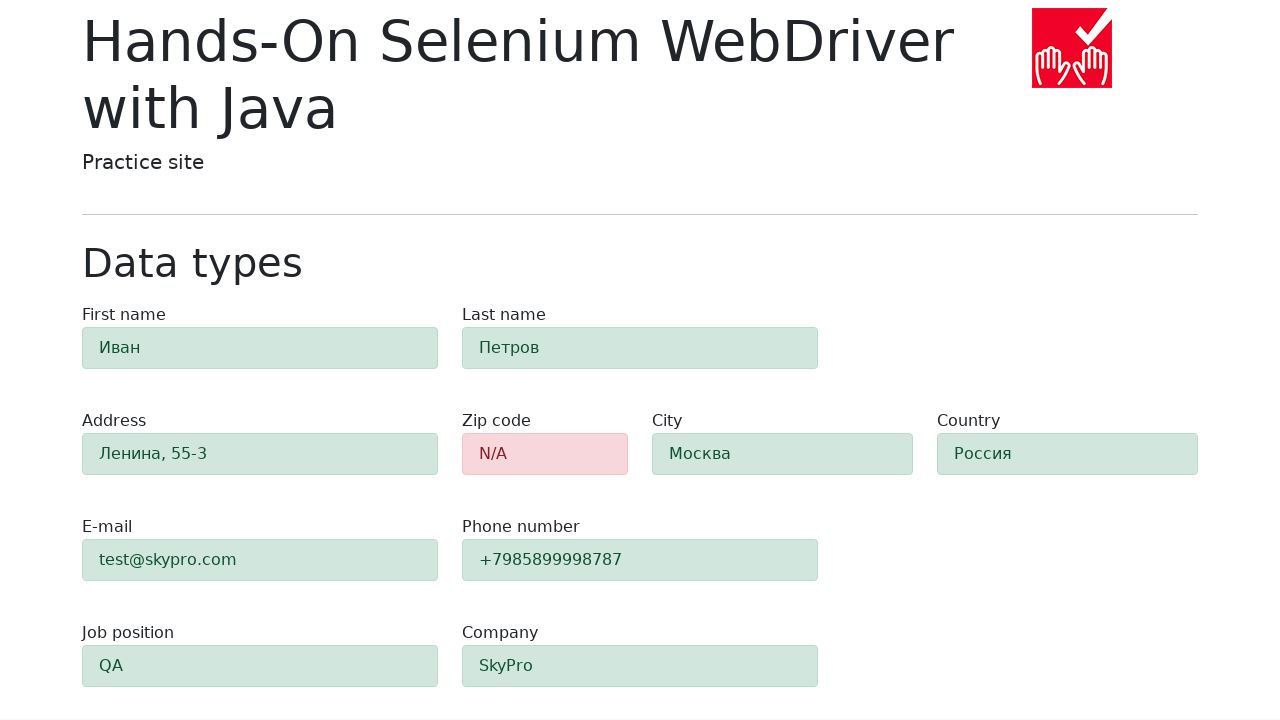